Tests a comprehensive form submission by filling out all fields including text inputs, radio buttons, checkboxes, dropdowns, multi-select, file upload, and textarea, then verifies successful submission message.

Starting URL: https://seleniumui.moderntester.pl/form.php

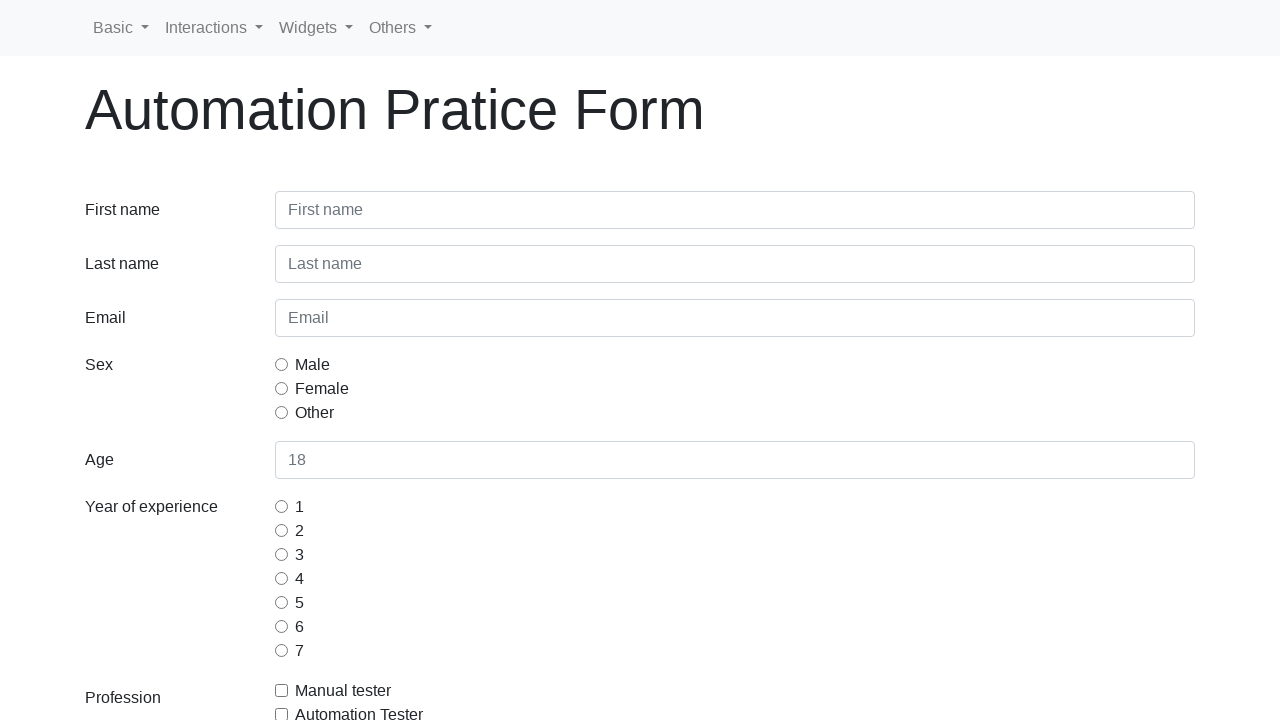

Filled first name field with 'Adam' on #inputFirstName3
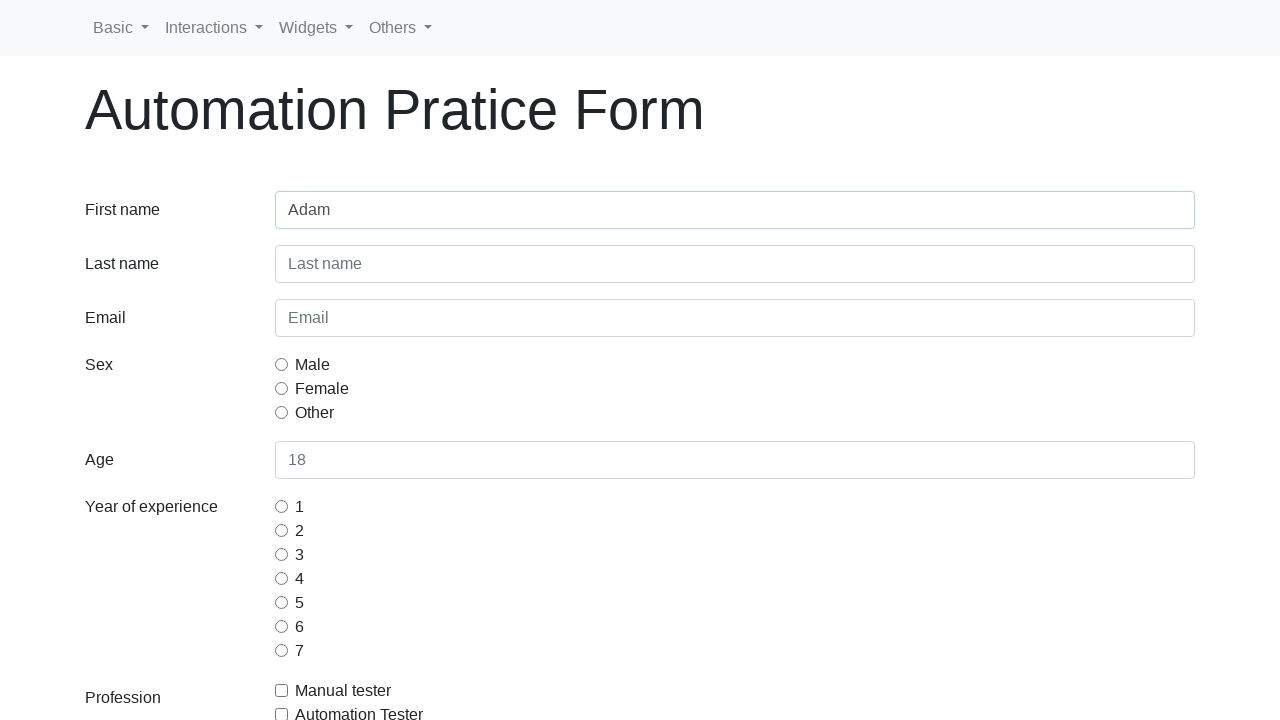

Selected 'other' radio button for sex at (282, 412) on input[name='gridRadiosSex'][value='other']
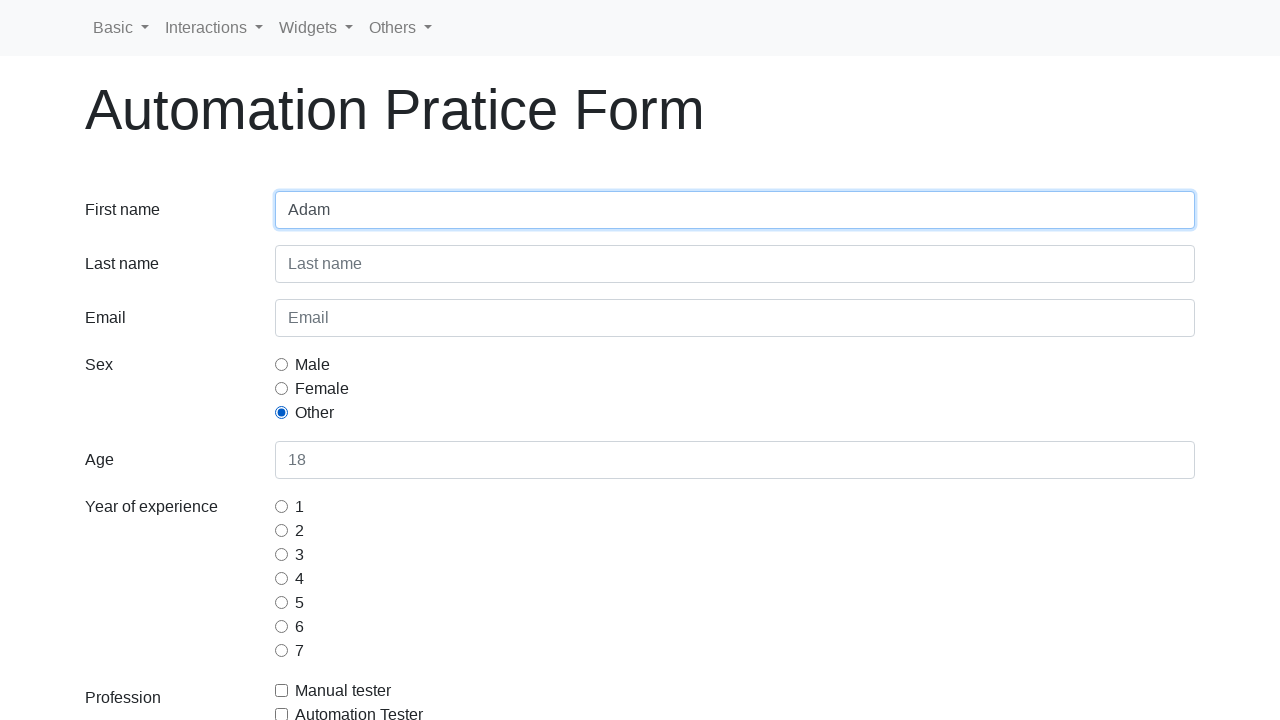

Filled last name field with 'Toczek' on #inputLastName3
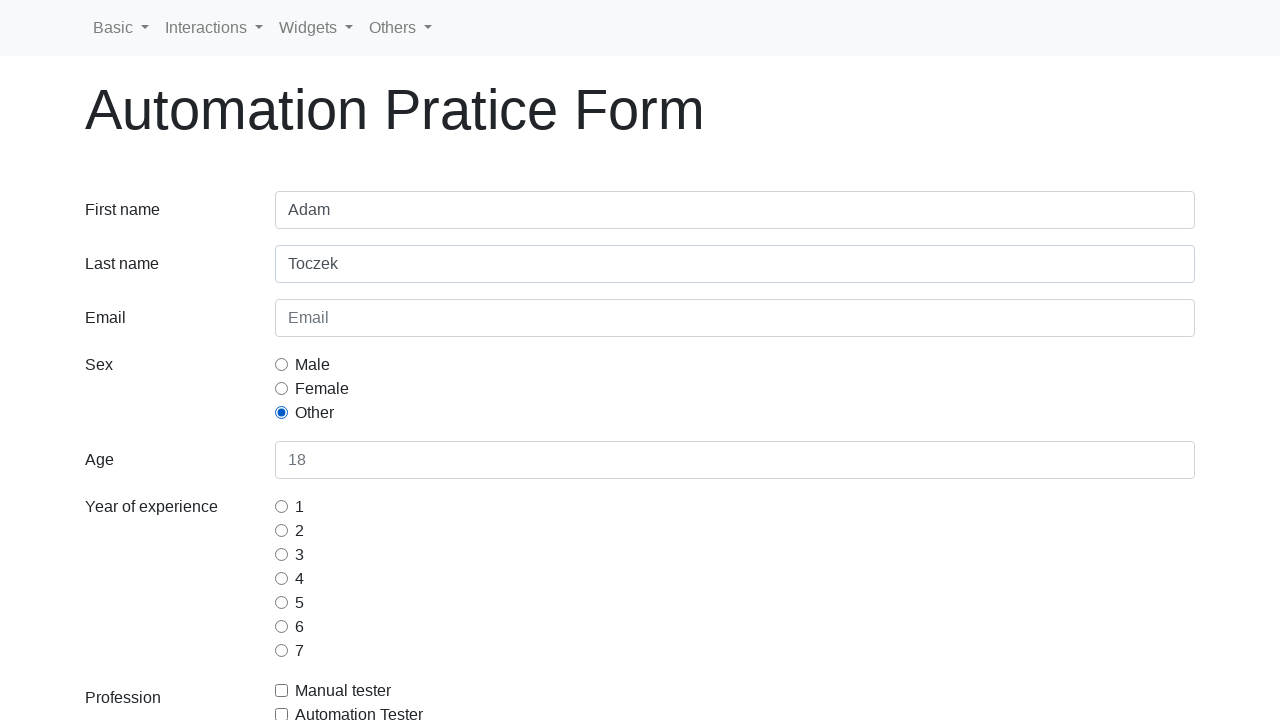

Filled email field with 'adam@sii.pl' on #inputEmail3
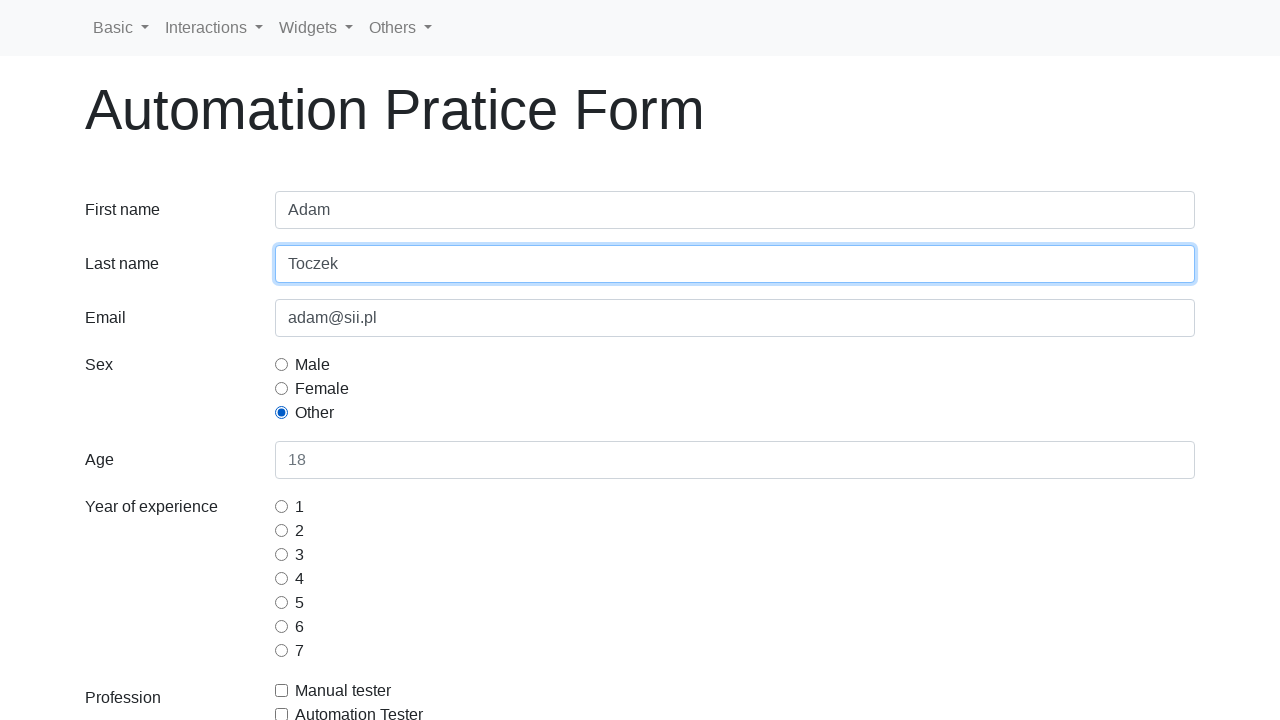

Filled age field with '32' on #inputAge3
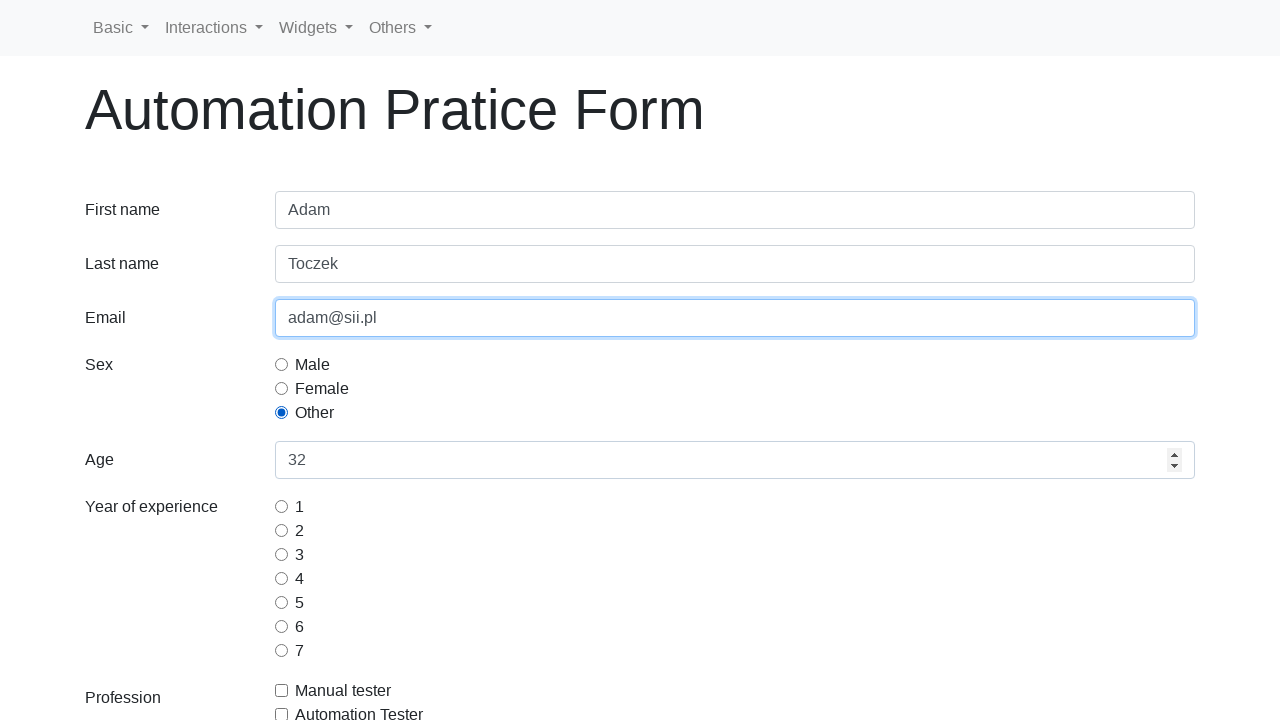

Selected 7 years experience level at (282, 650) on input[name='gridRadiosExperience'][value='7']
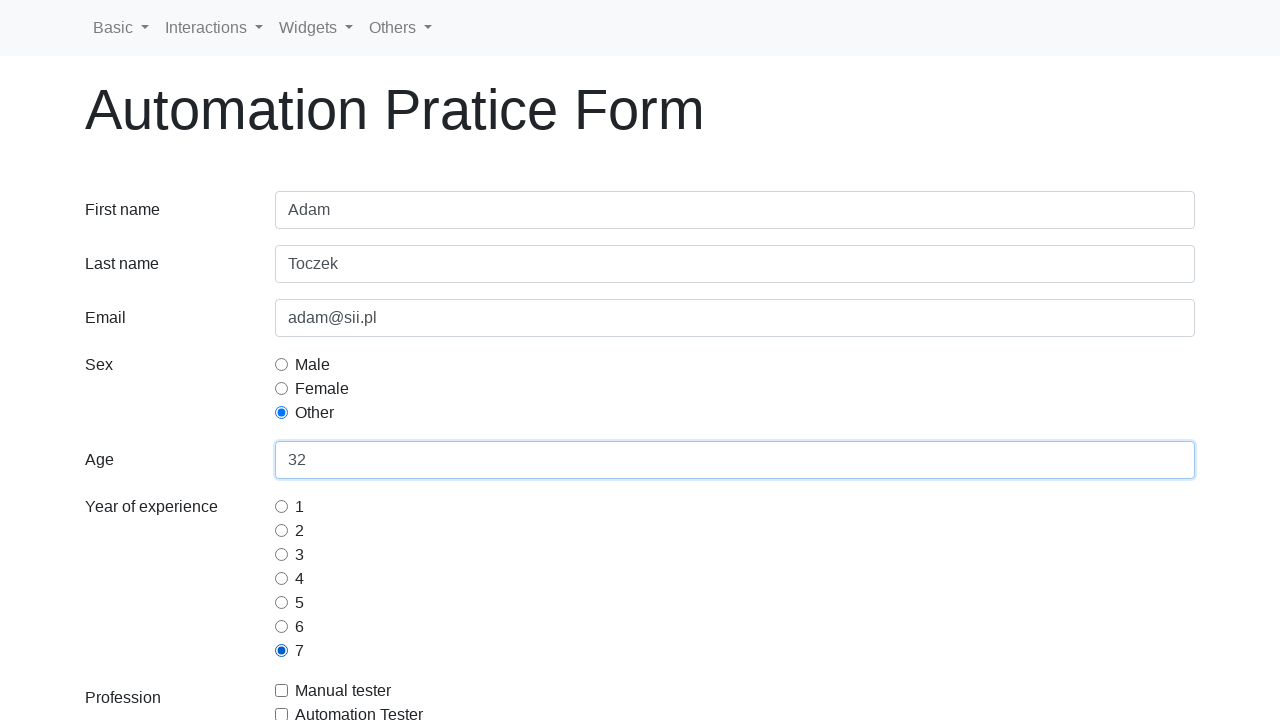

Checked 'Automation Tester' checkbox at (282, 714) on #gridCheckAutomationTester
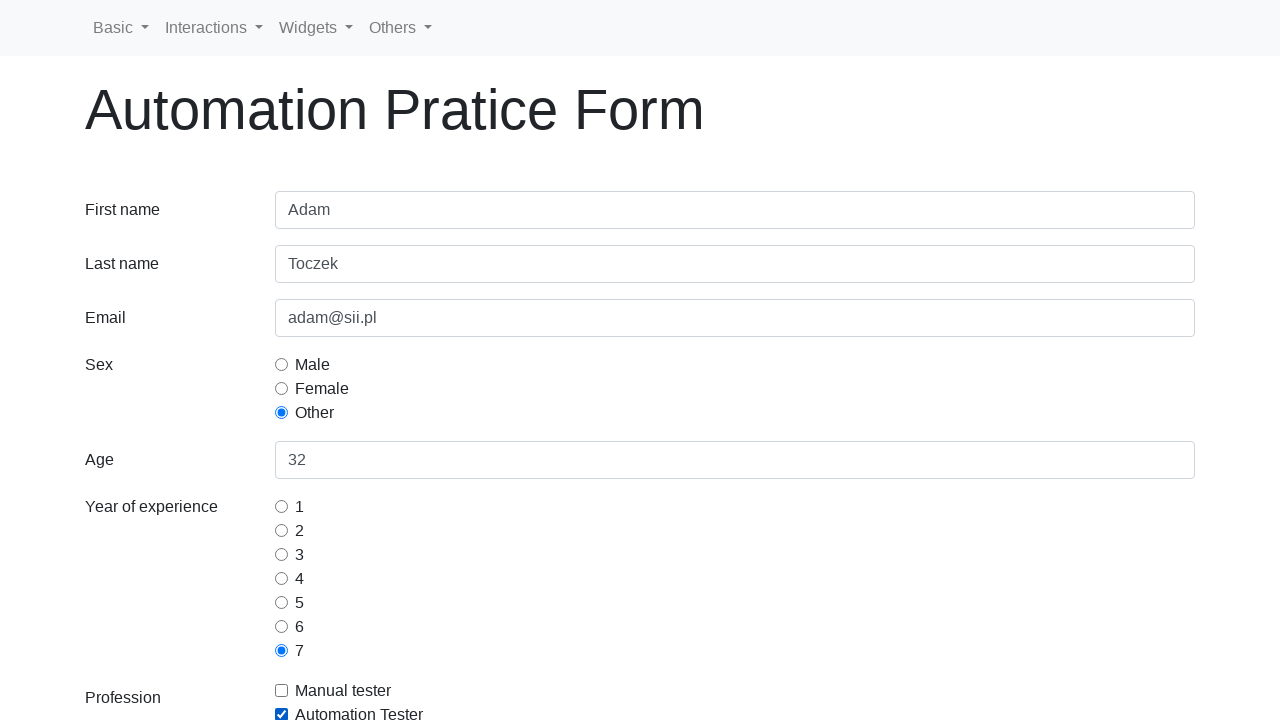

Checked 'Other' checkbox at (282, 360) on #gridCheckOther
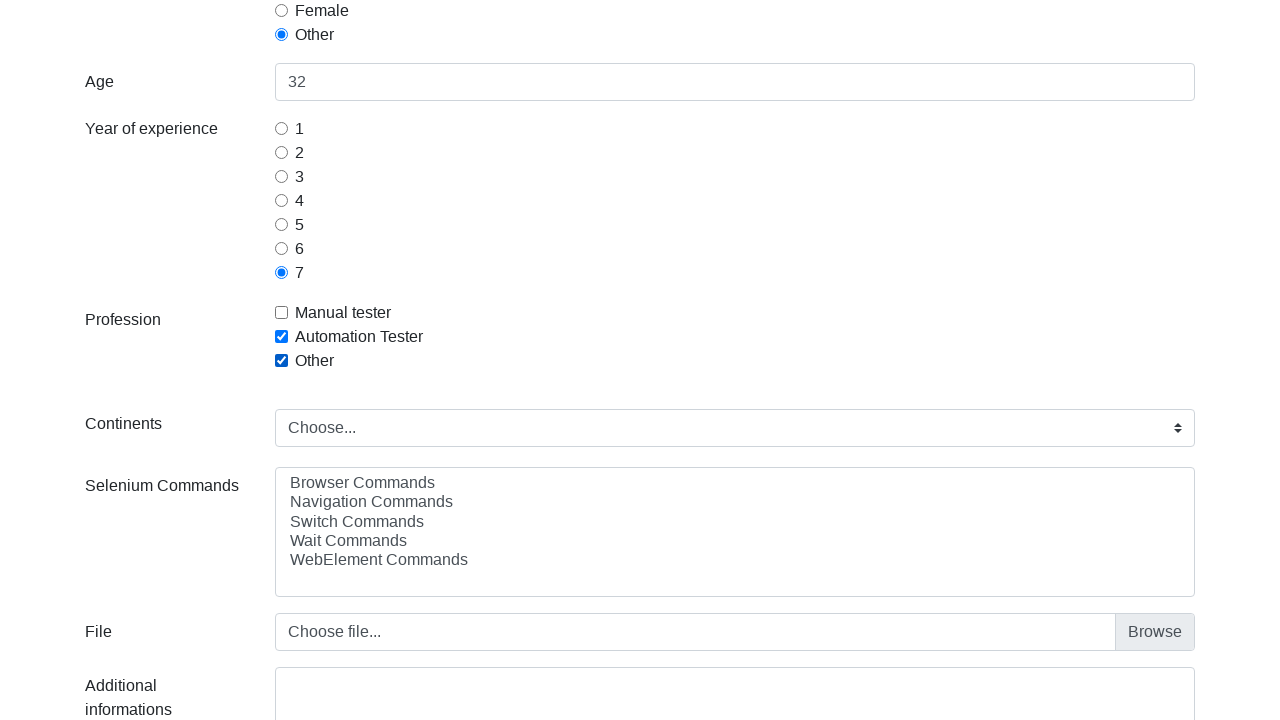

Selected 'Europe' from continent dropdown on #selectContinents
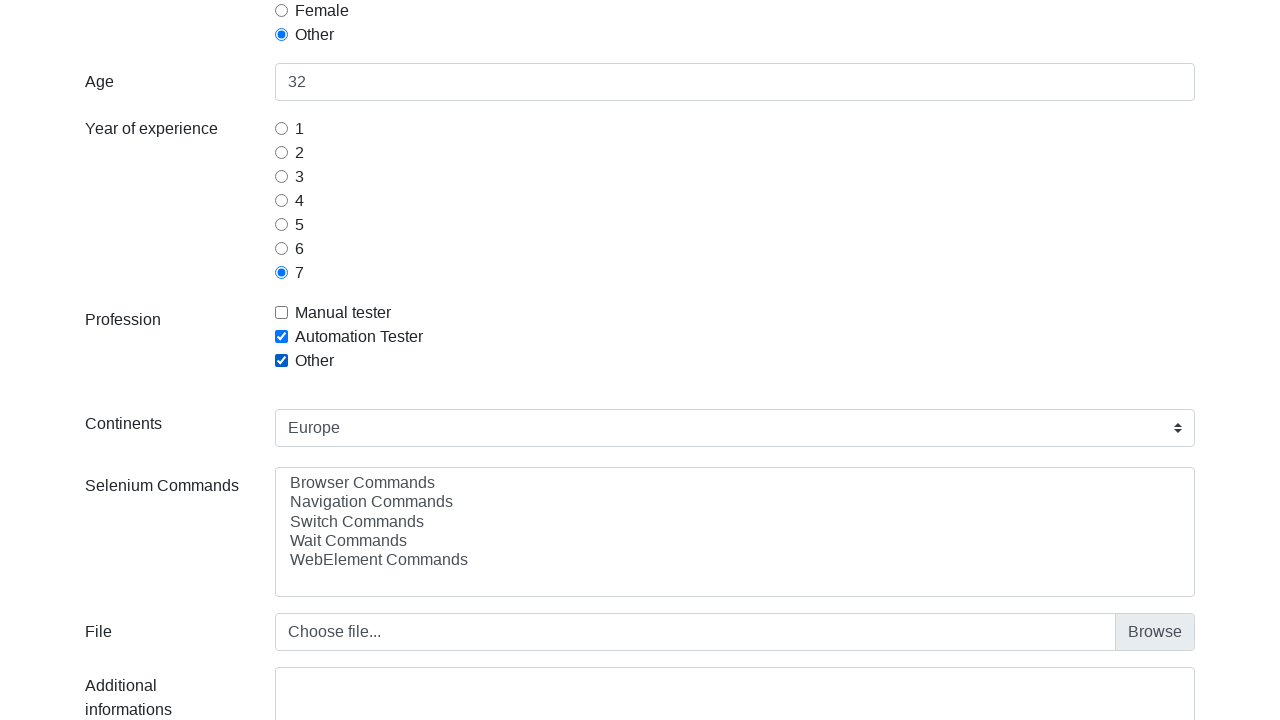

Selected multiple Selenium commands: browser-commands, switch-commands, wait-commands on #selectSeleniumCommands
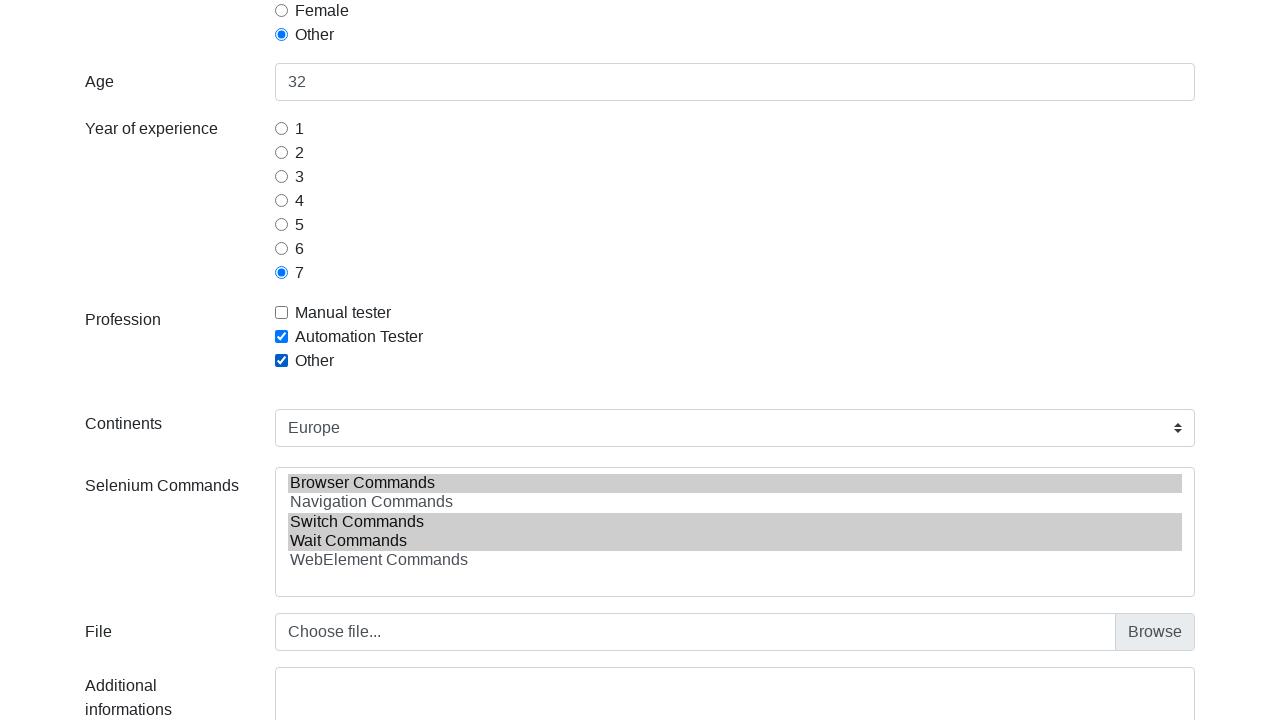

Filled additional information textarea with Lorem ipsum text on #additionalInformations
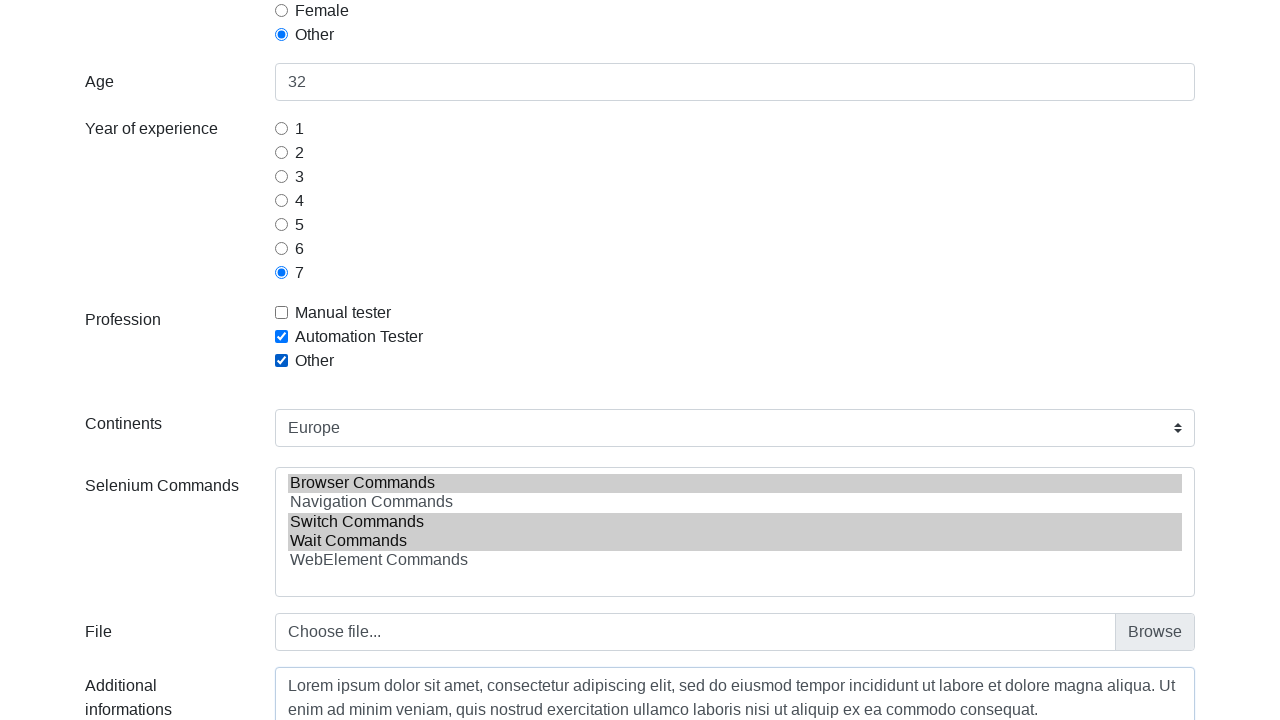

Clicked submit button to submit the form at (123, 594) on button[type='submit']
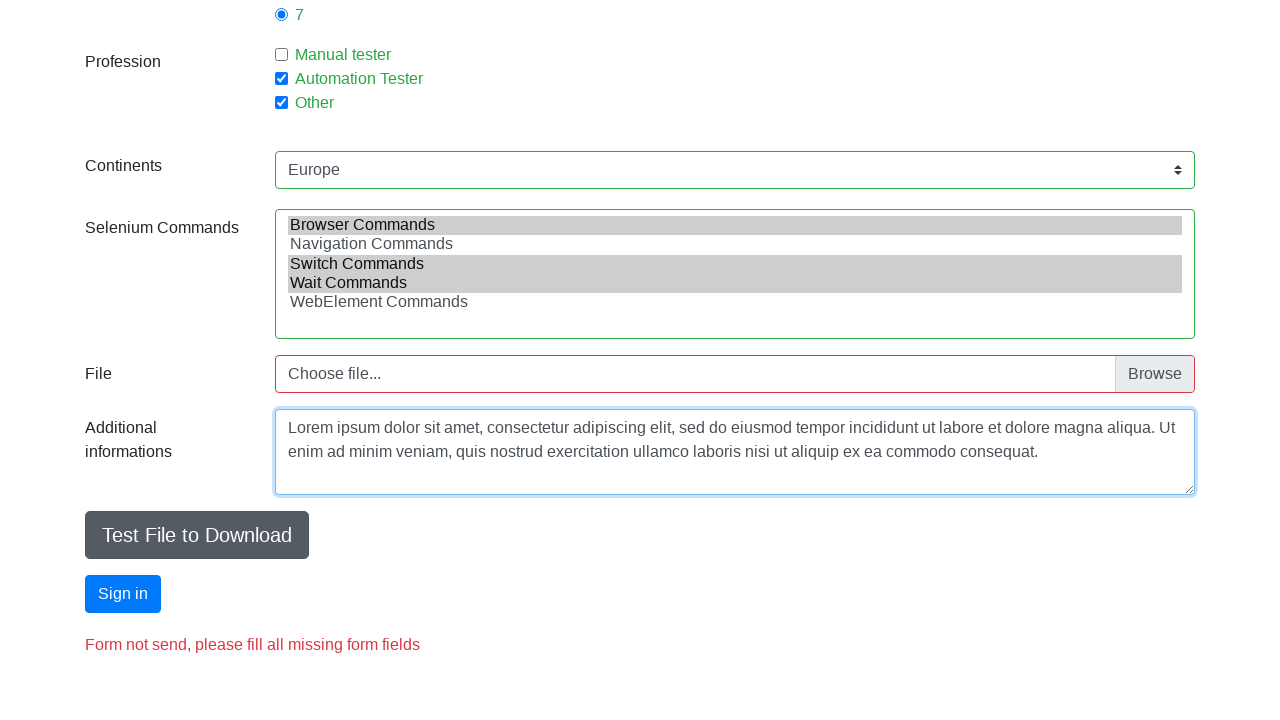

Verified success message appeared after form submission
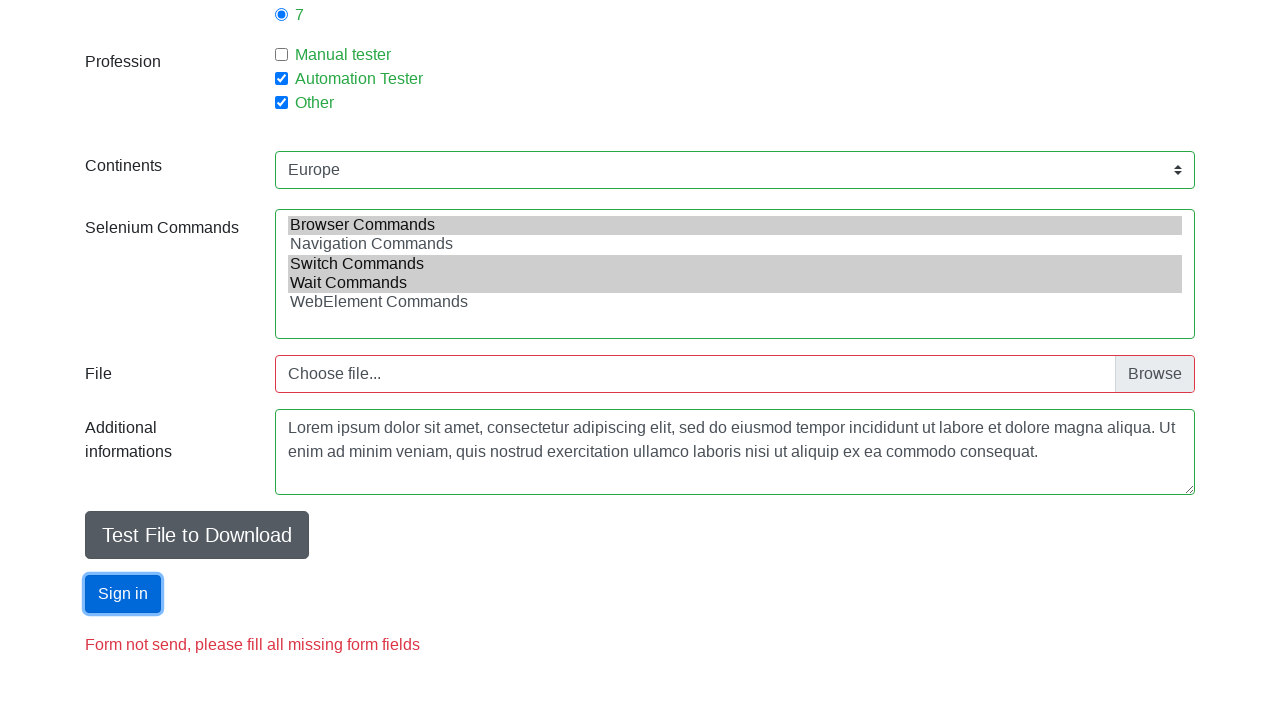

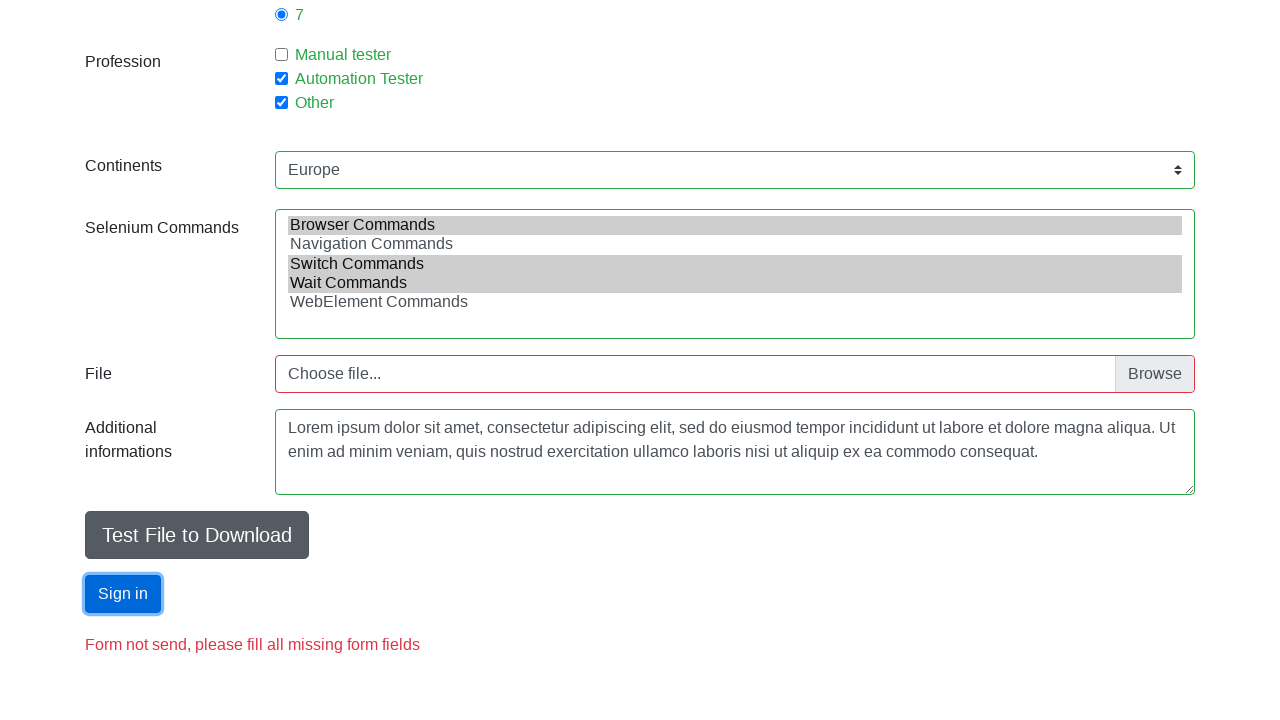